Navigates to the Python 2.7.12 download page and clicks on the Windows x86-64 MSI installer download link to initiate a file download.

Starting URL: https://www.python.org/downloads/release/python-2712/

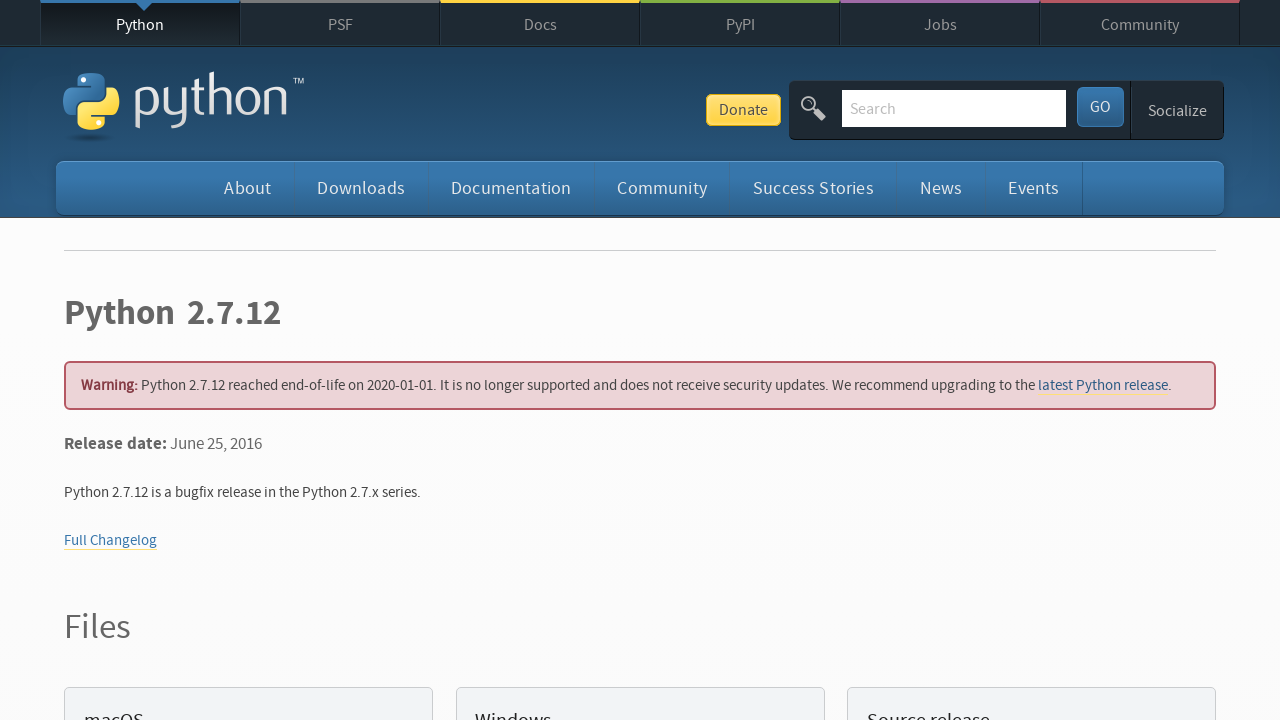

Navigated to Python 2.7.12 release page
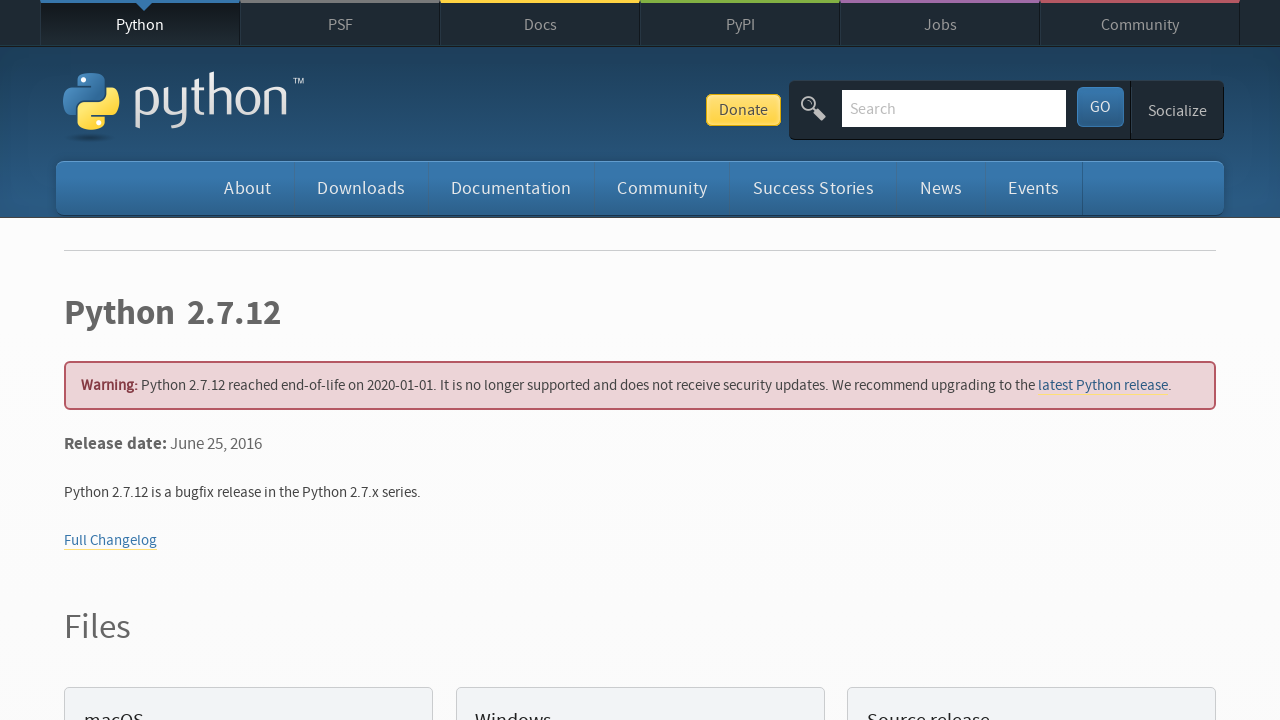

Clicked on Windows x86-64 MSI installer download link at (162, 360) on a:has-text('Windows x86-64 MSI installer')
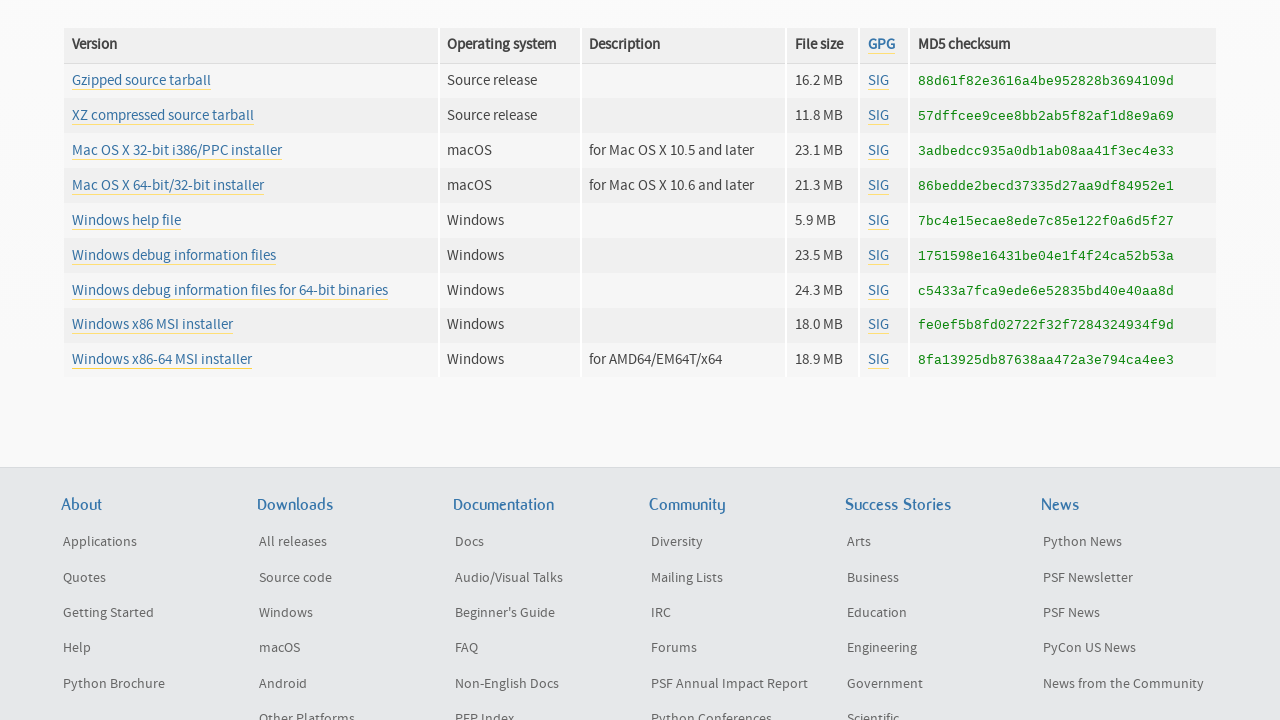

Waited for download to initiate
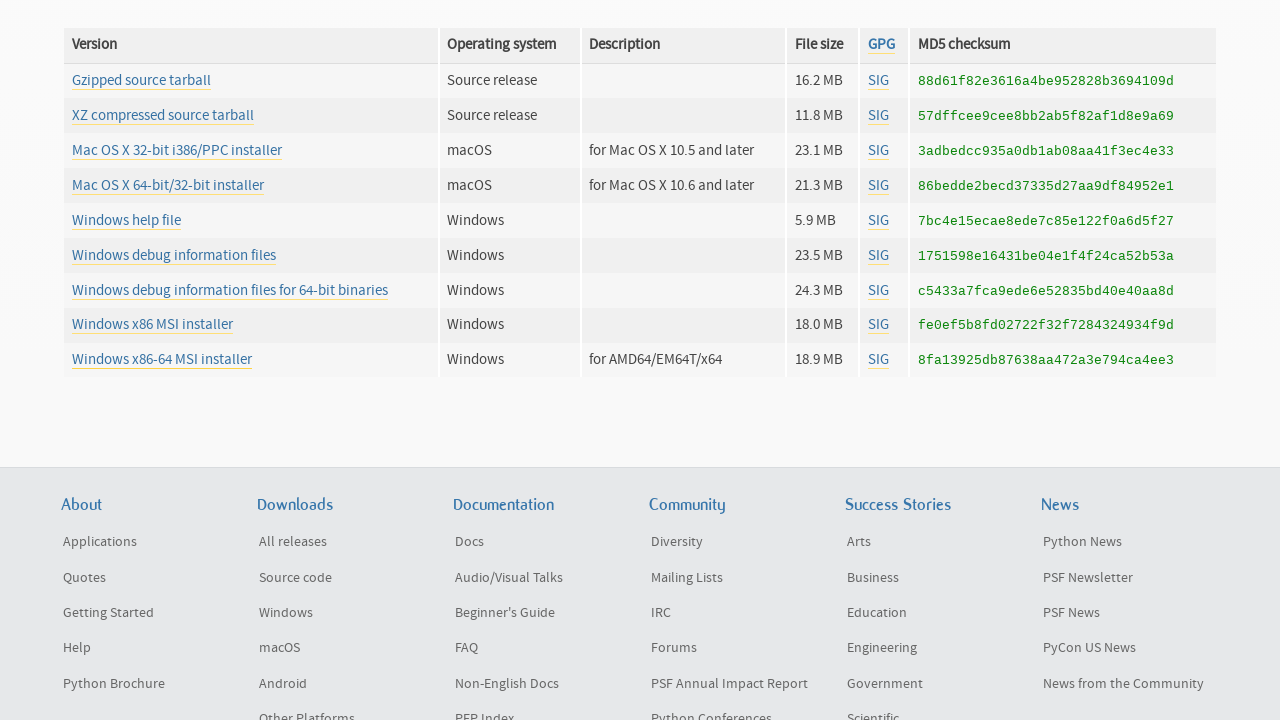

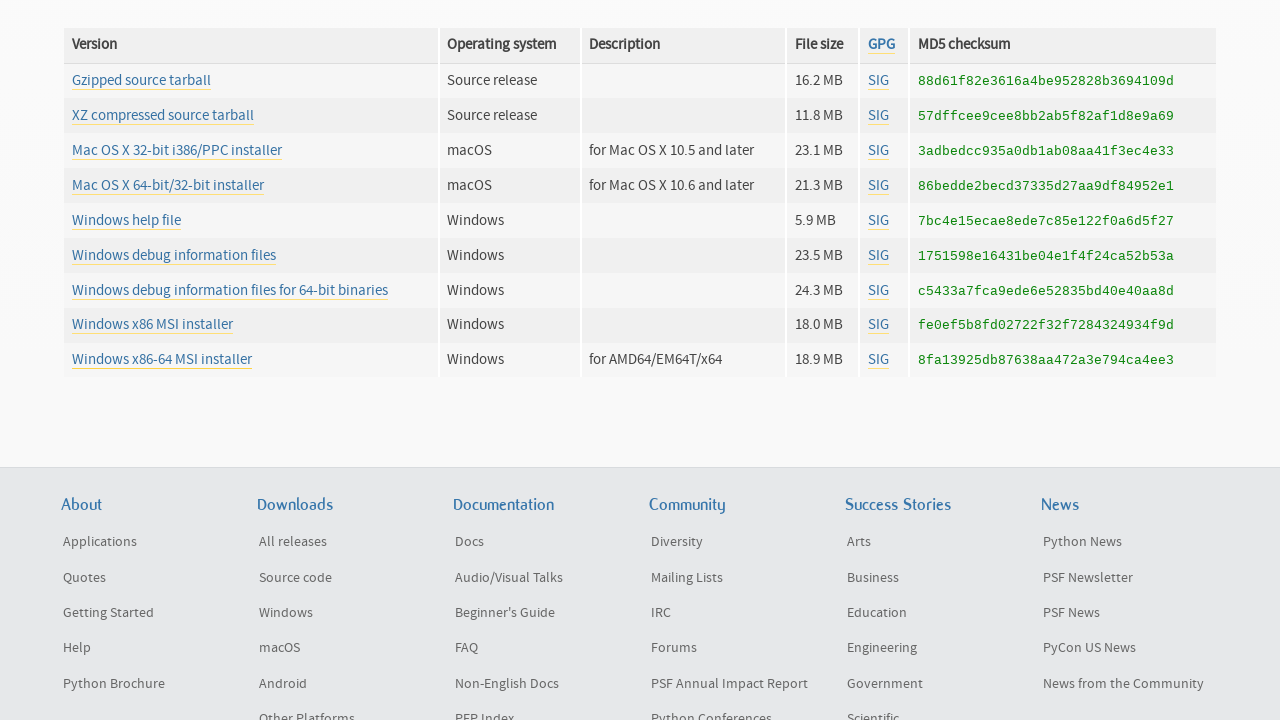